Tests responsive design by setting mobile viewport and navigating through multiple pages

Starting URL: https://studio--studio-1269295870-5fde0.us-central1.hosted.app/

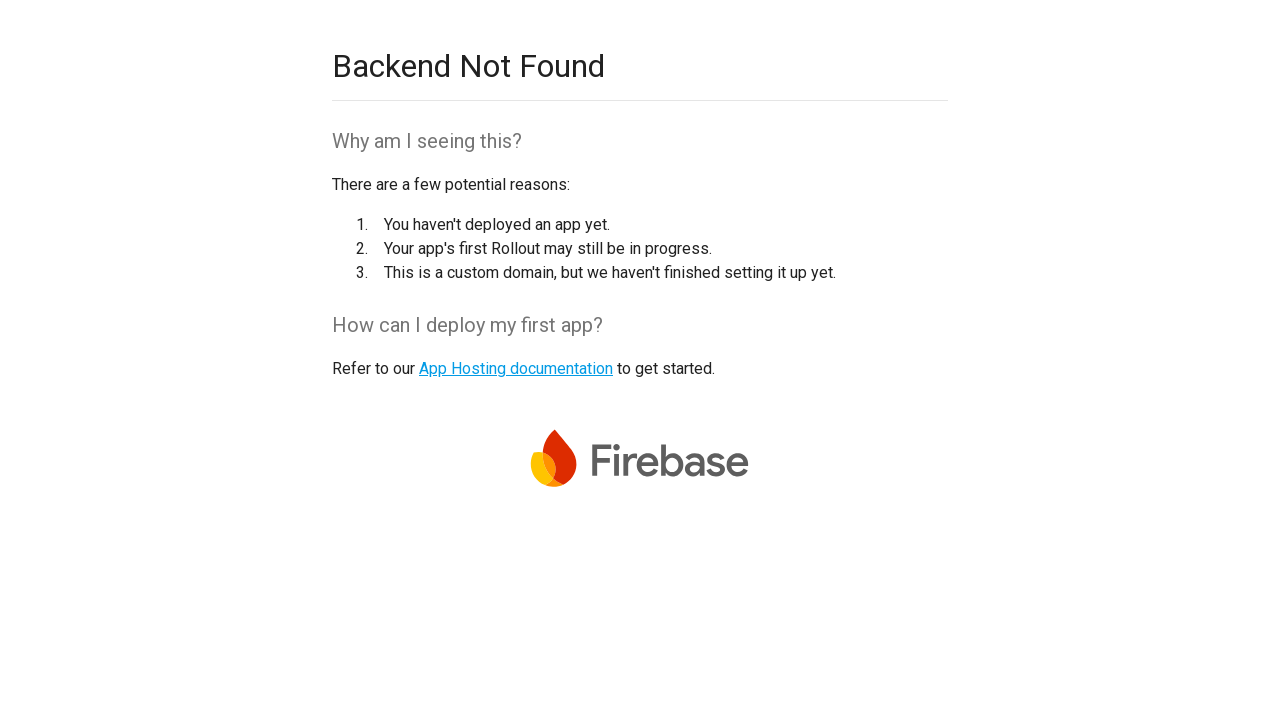

Set mobile viewport to 375x667
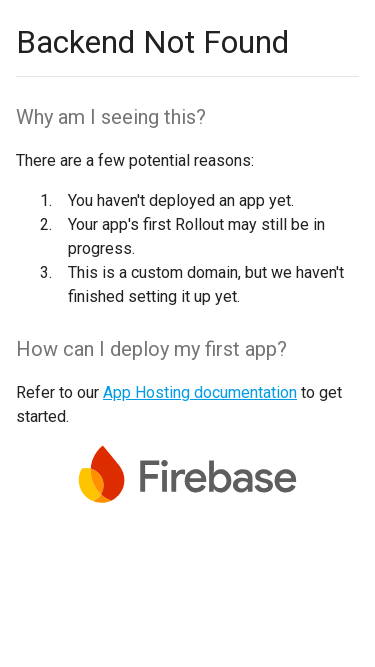

Waited 2 seconds for homepage to load
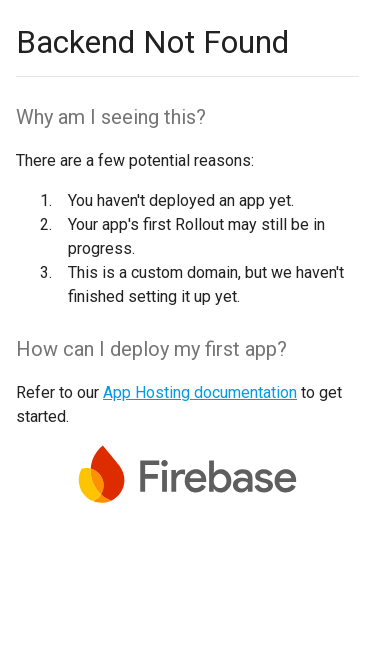

Navigated to create page on mobile viewport
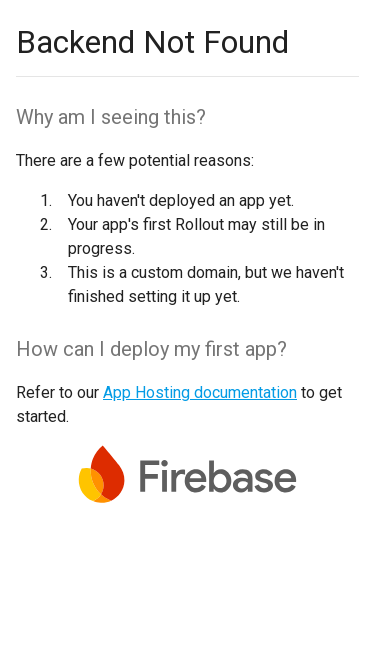

Waited 1 second for create page to load
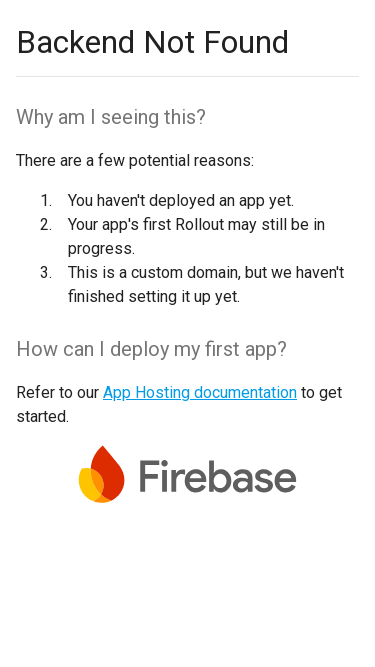

Navigated to cart page on mobile viewport
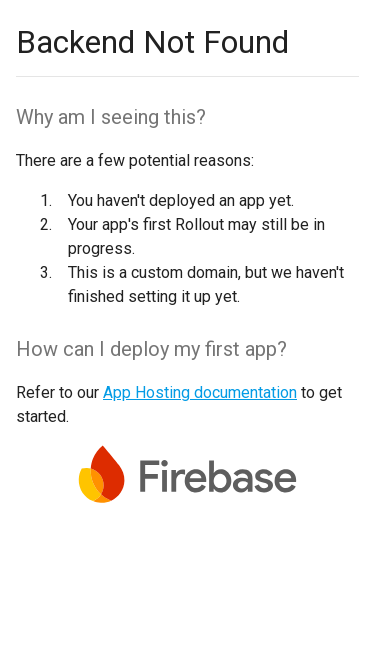

Waited 1 second for cart page to load
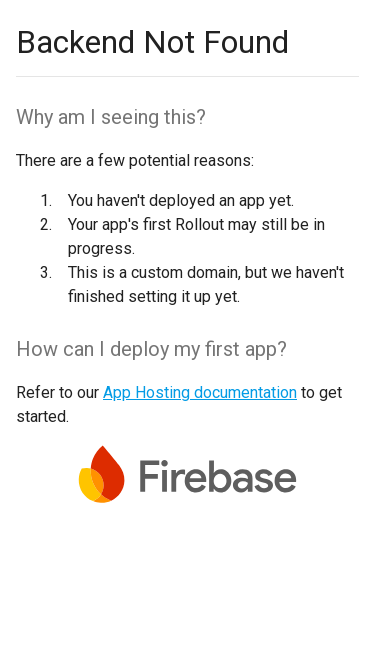

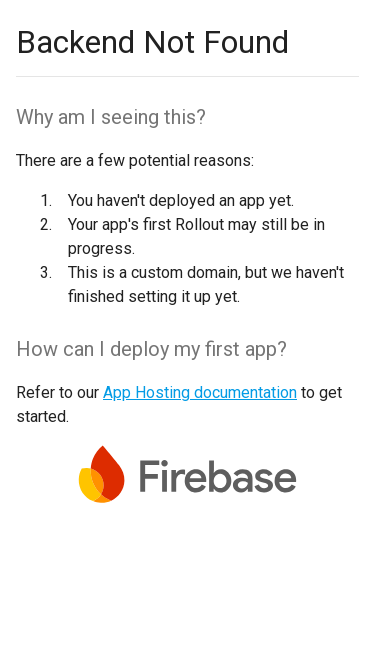